Tests checkbox functionality by selecting and deselecting the first checkbox, verifying its state, and counting total checkboxes on the page

Starting URL: https://rahulshettyacademy.com/AutomationPractice/

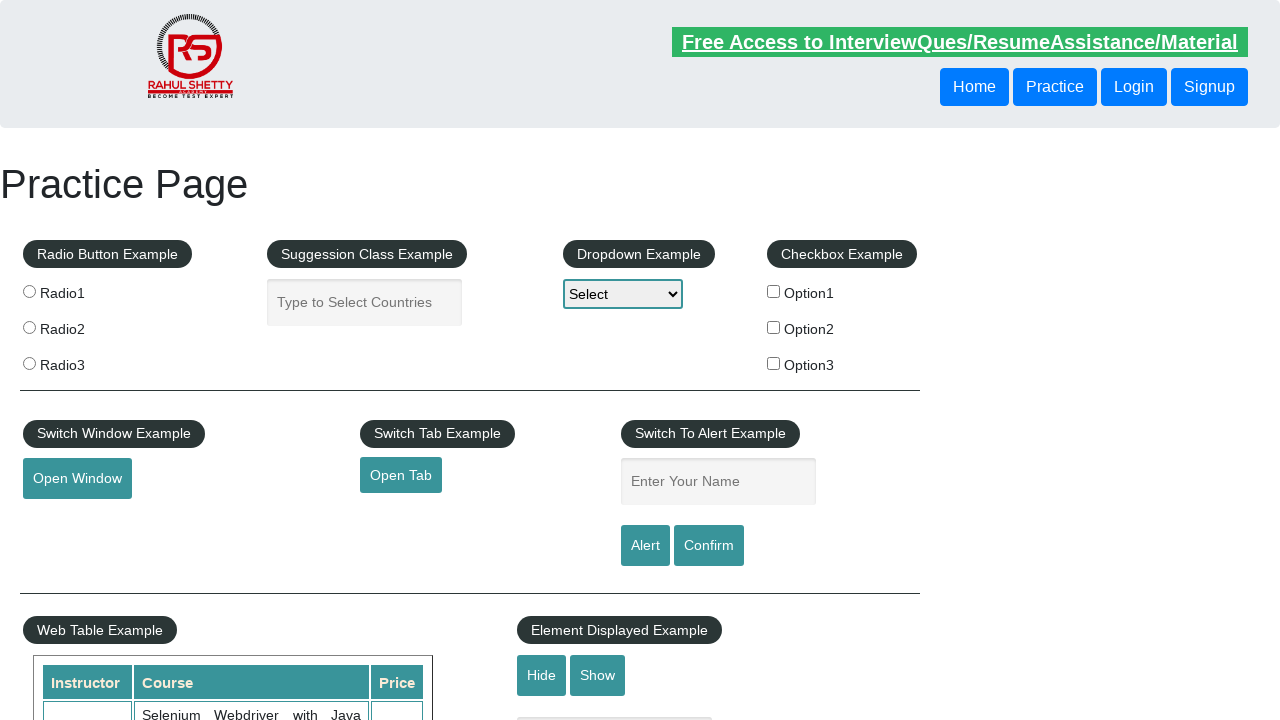

Clicked the first checkbox (checkBoxOption1) to select it at (774, 291) on input[id='checkBoxOption1']
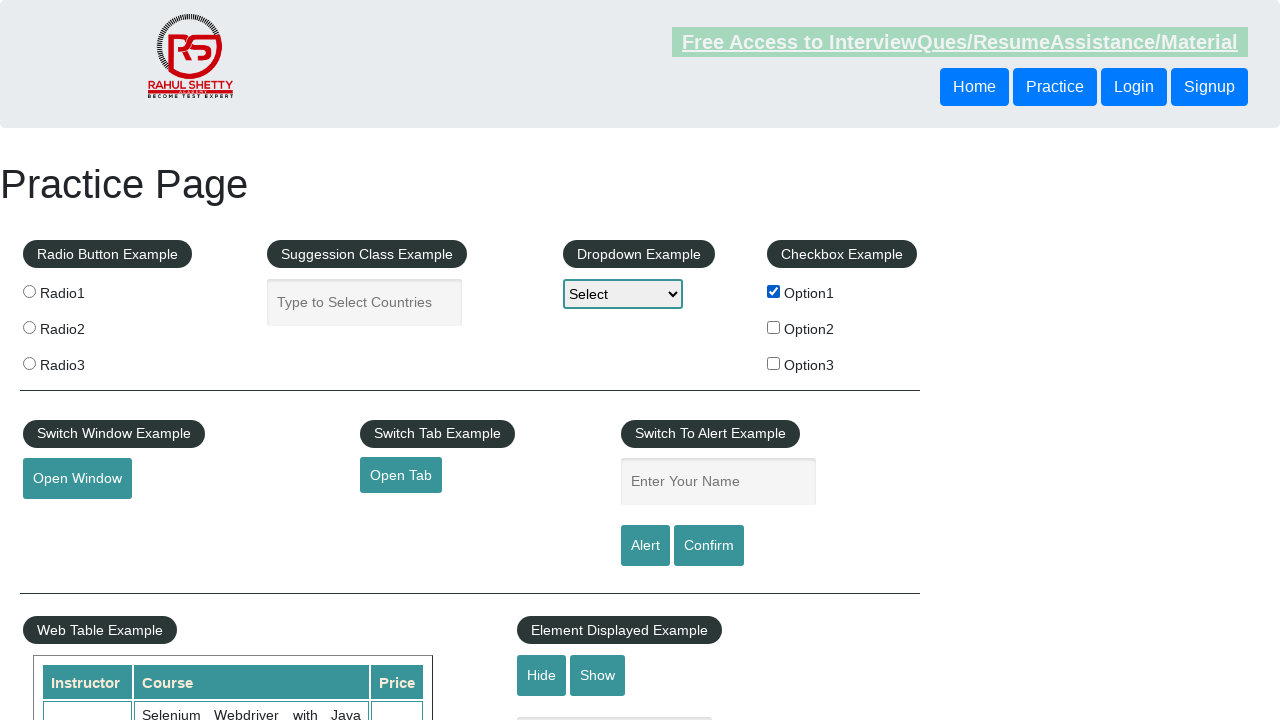

Verified that the first checkbox is checked
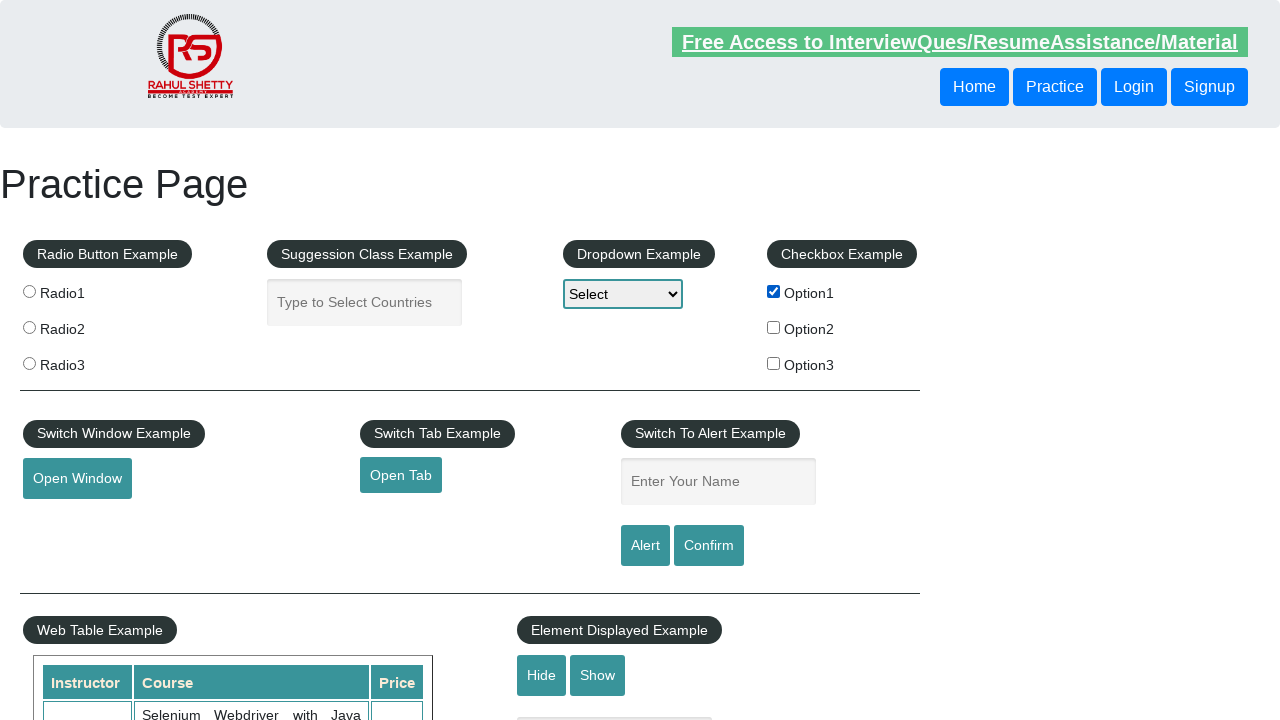

Clicked the first checkbox (checkBoxOption1) to deselect it at (774, 291) on input[id='checkBoxOption1']
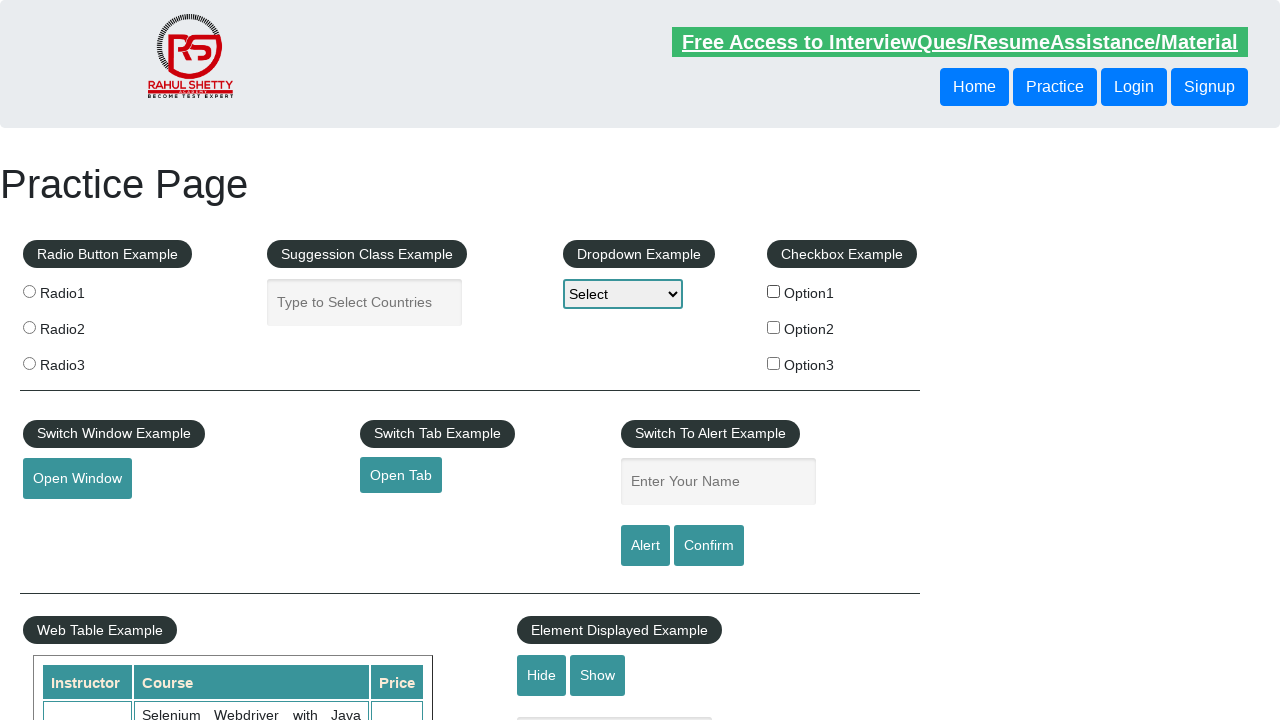

Verified that the first checkbox is unchecked
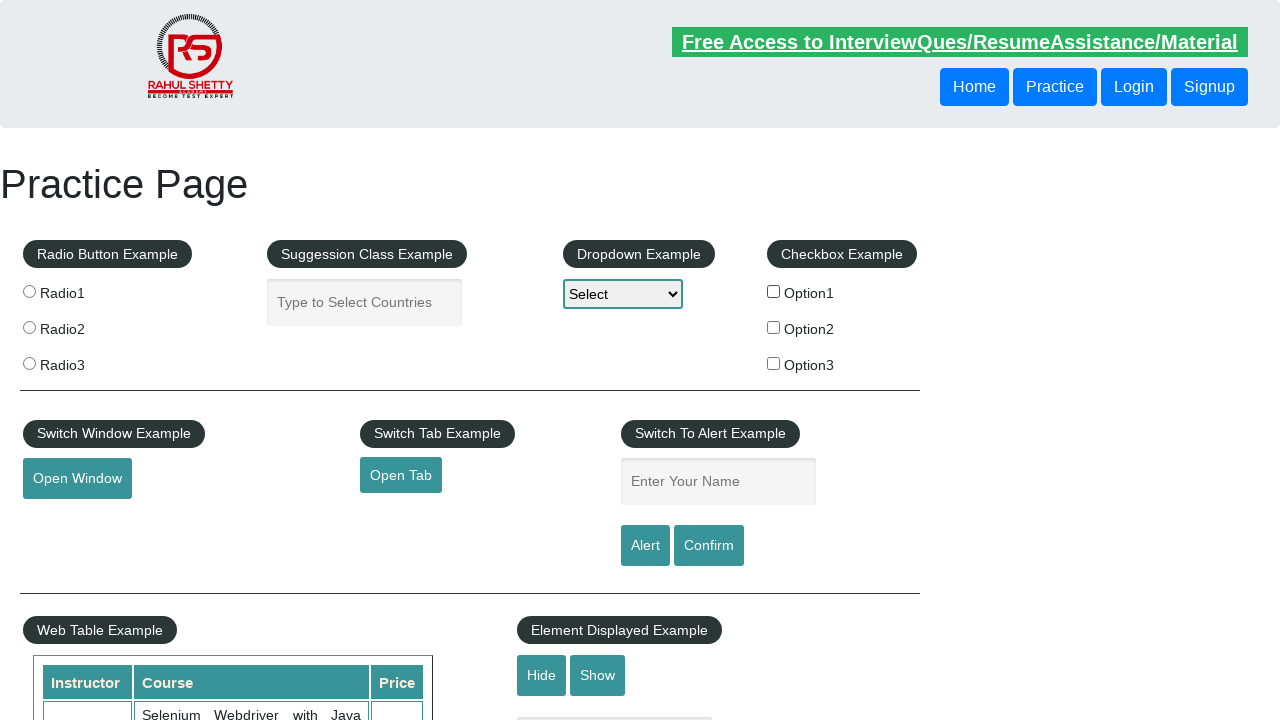

Counted total checkboxes on page: 3
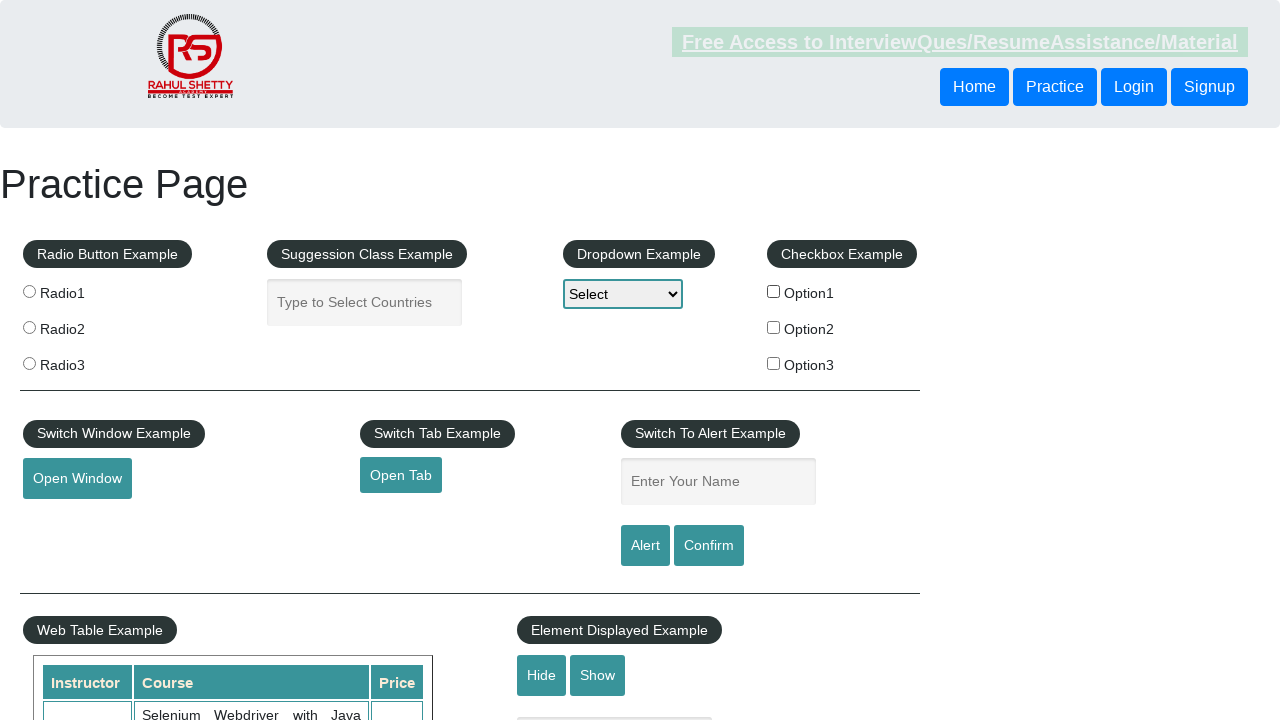

Printed total checkbox count: 3
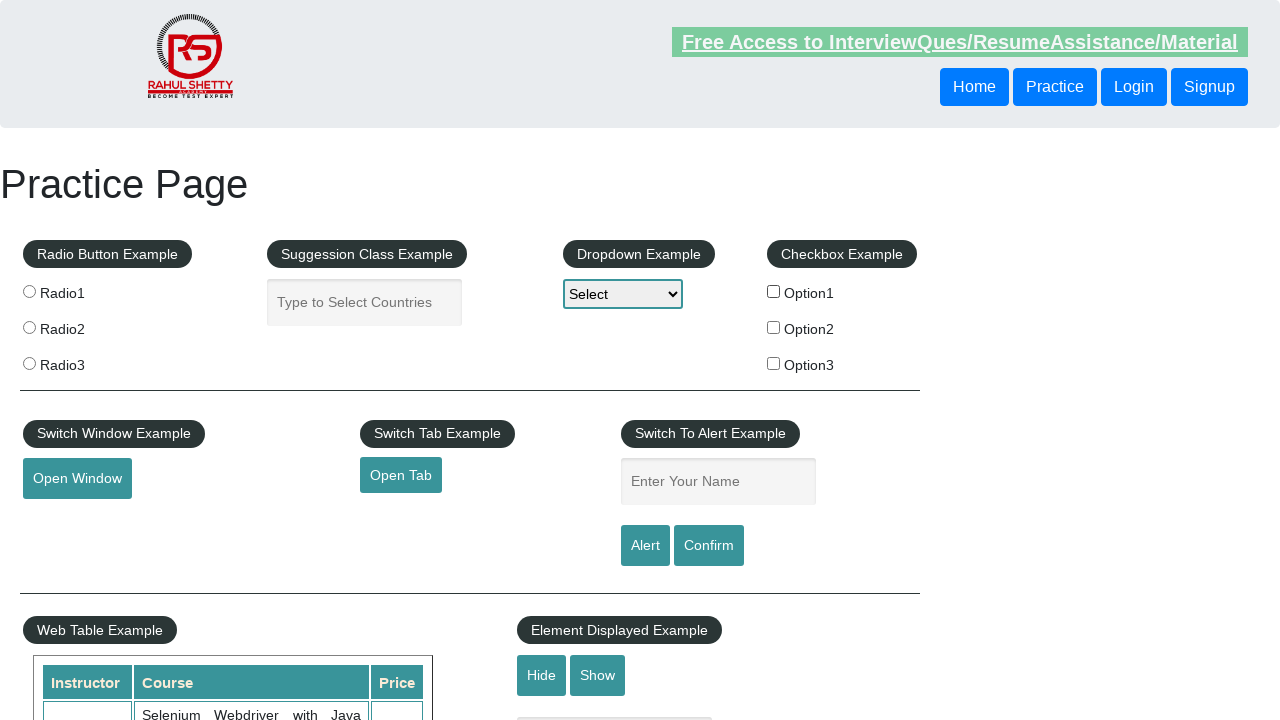

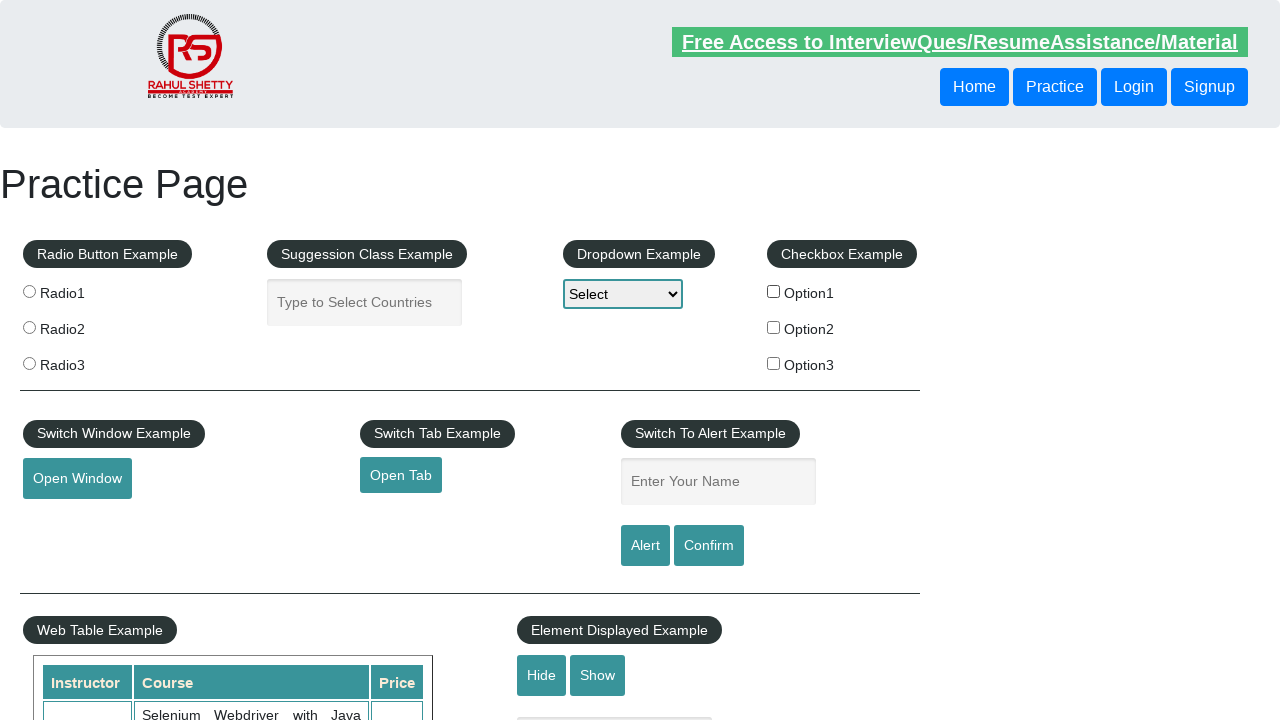